Selects multiple hobby checkboxes in the practice form

Starting URL: https://demoqa.com/automation-practice-form

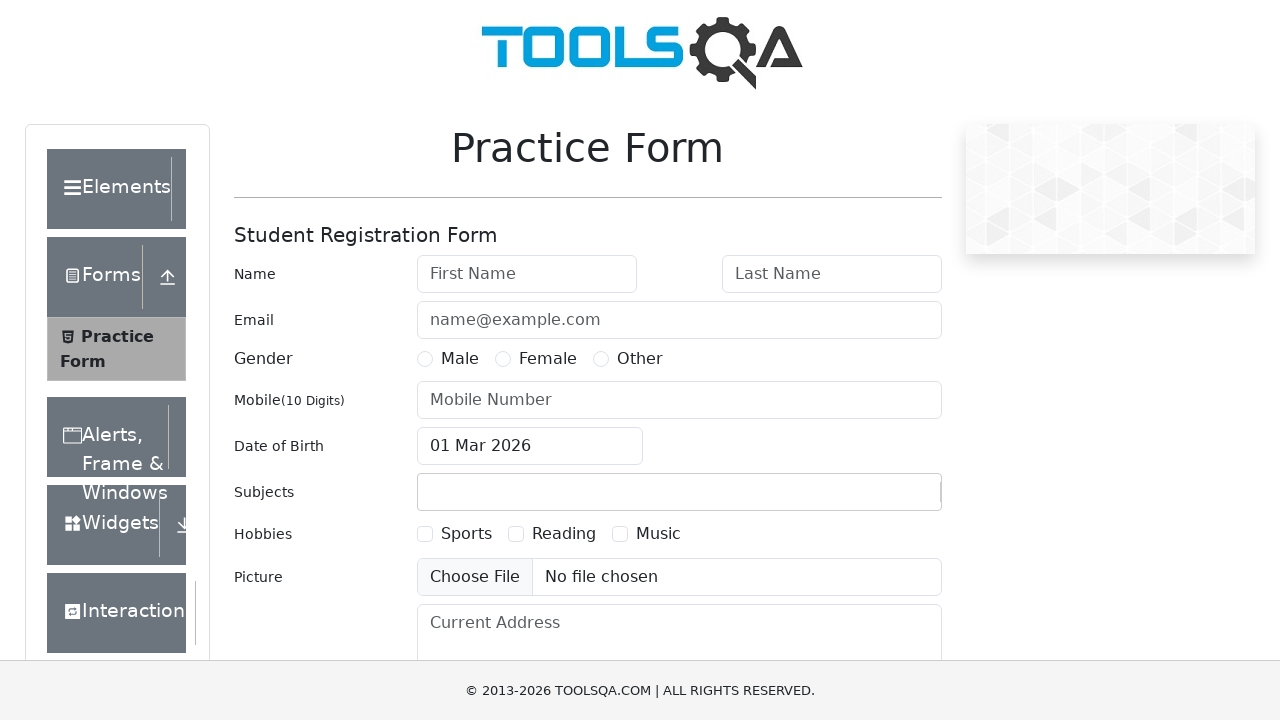

Selected Sports hobby checkbox at (466, 534) on label[for='hobbies-checkbox-1']
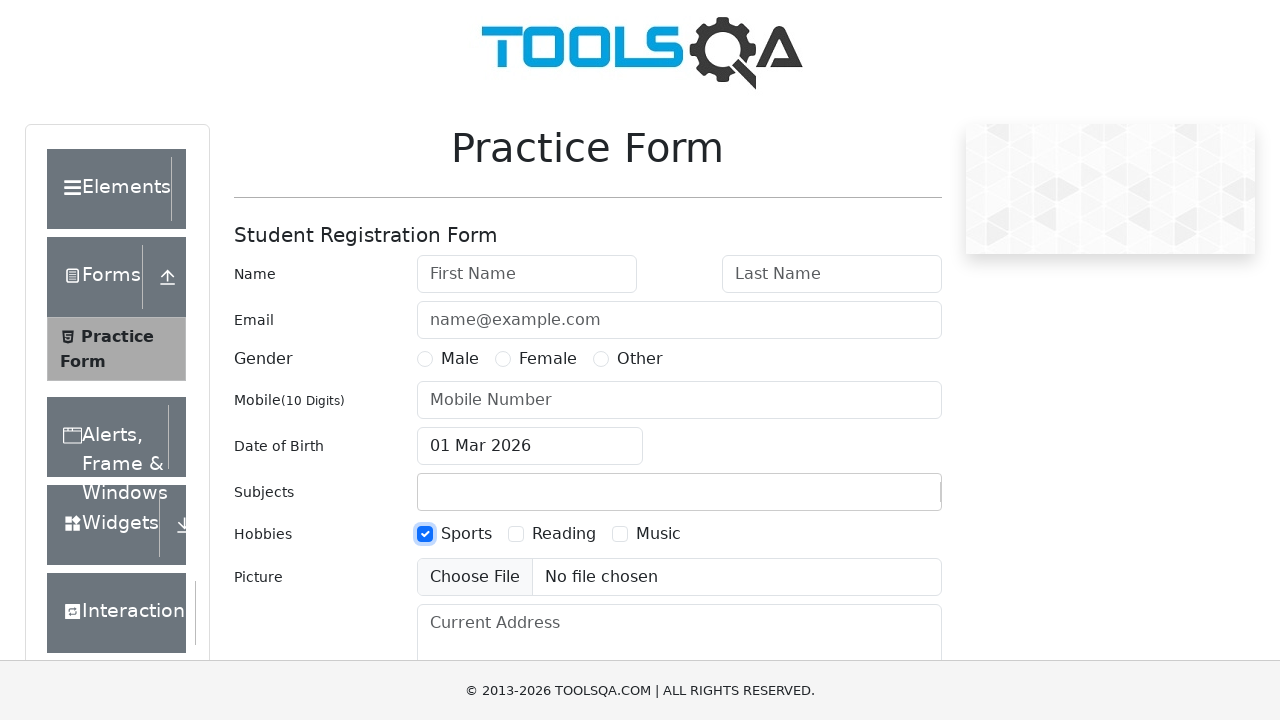

Selected Reading hobby checkbox at (564, 534) on label[for='hobbies-checkbox-2']
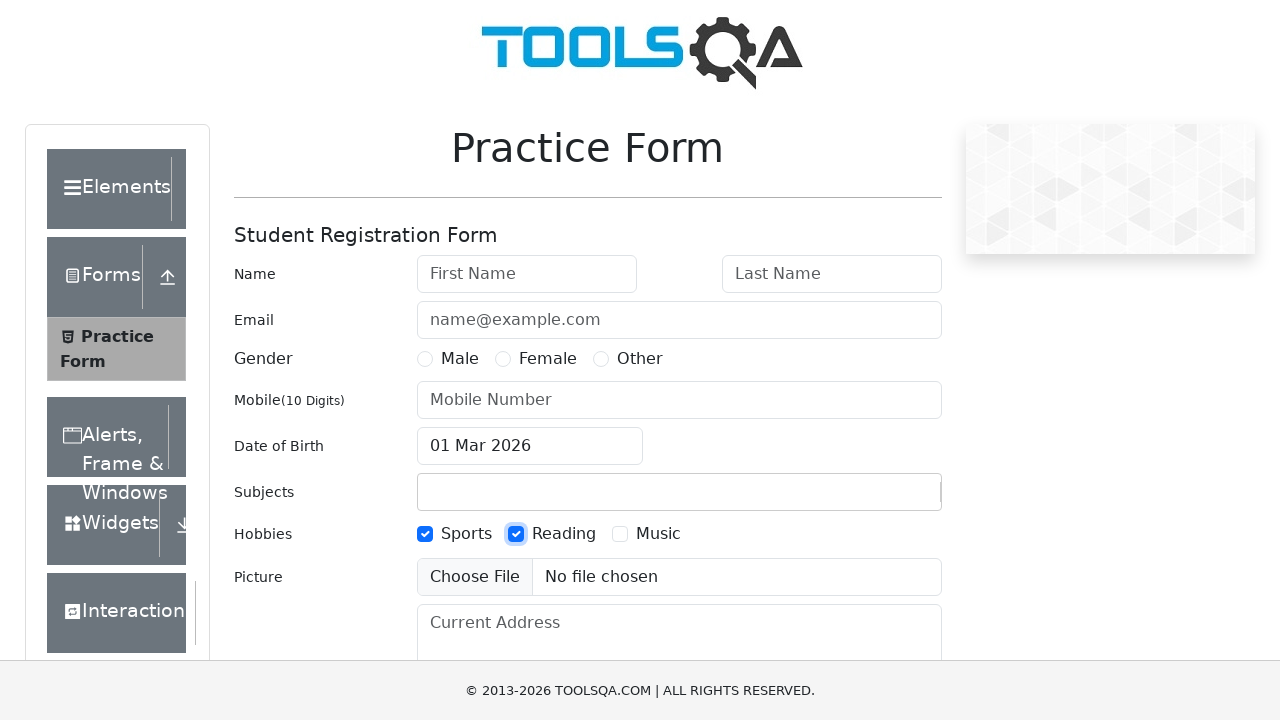

Selected Music hobby checkbox at (658, 534) on label[for='hobbies-checkbox-3']
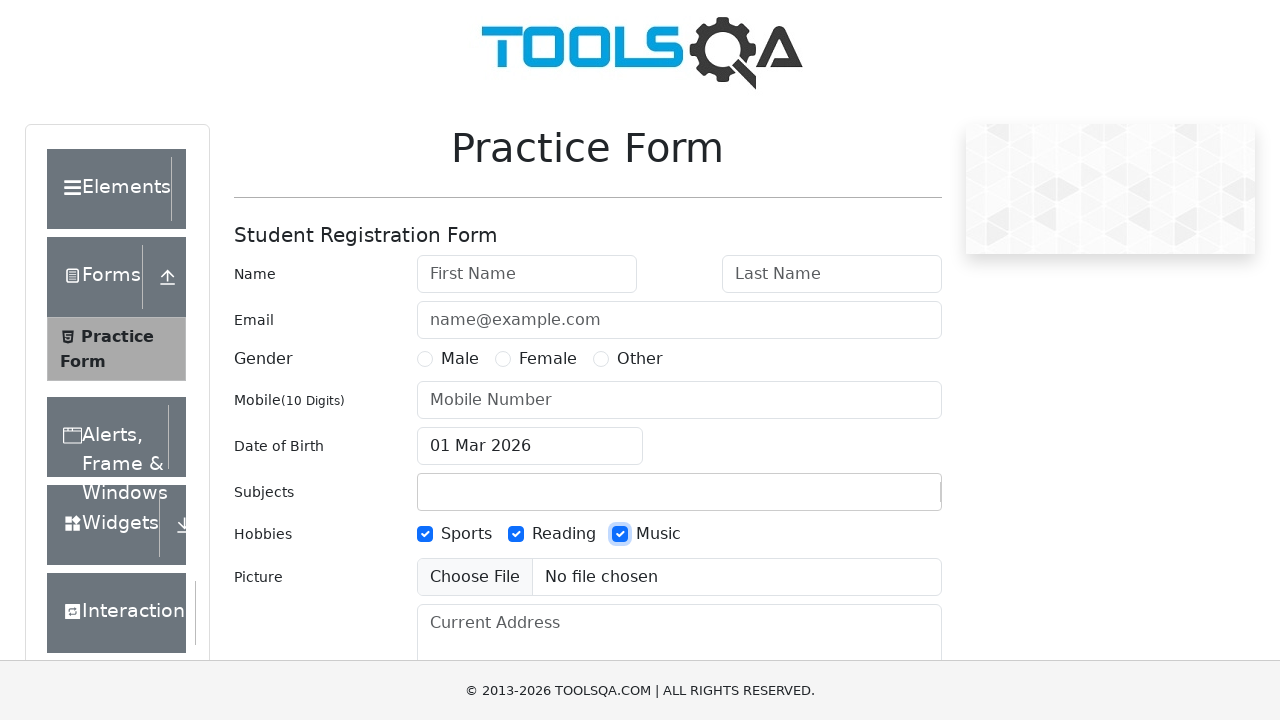

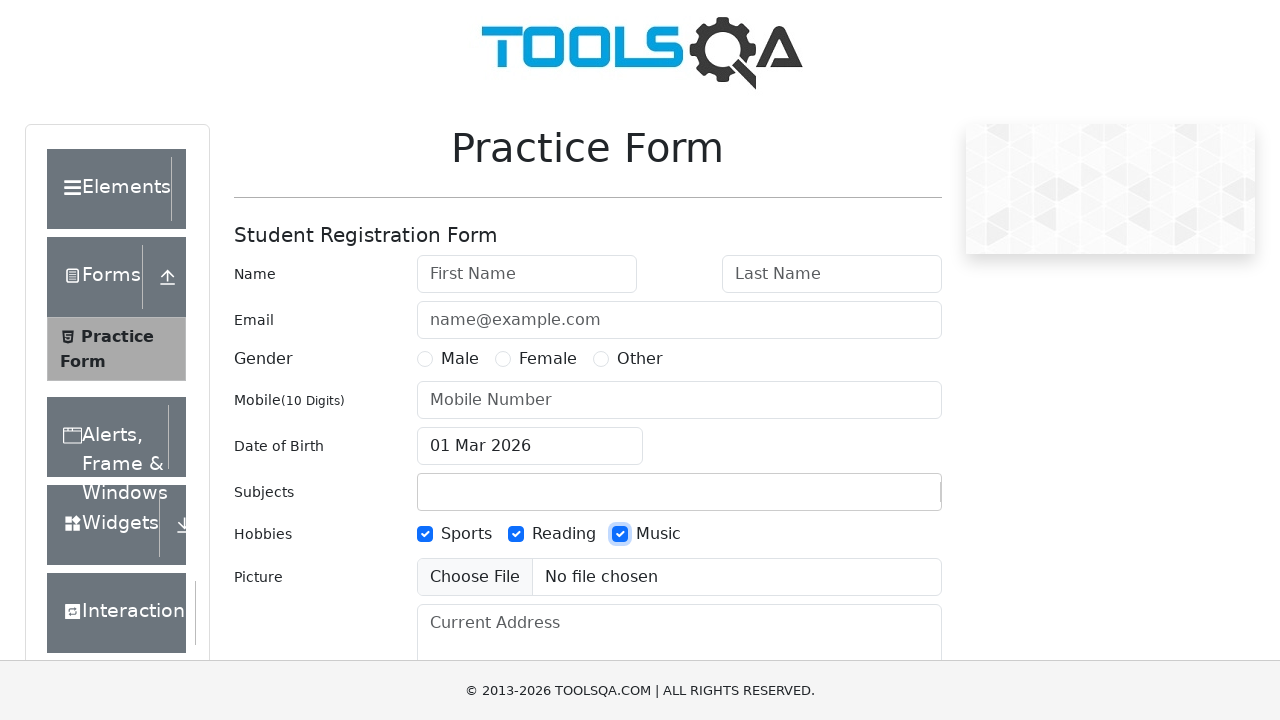